Tests the jQuery UI selectable widget by selecting multiple items while holding the Control key

Starting URL: https://jqueryui.com/selectable/

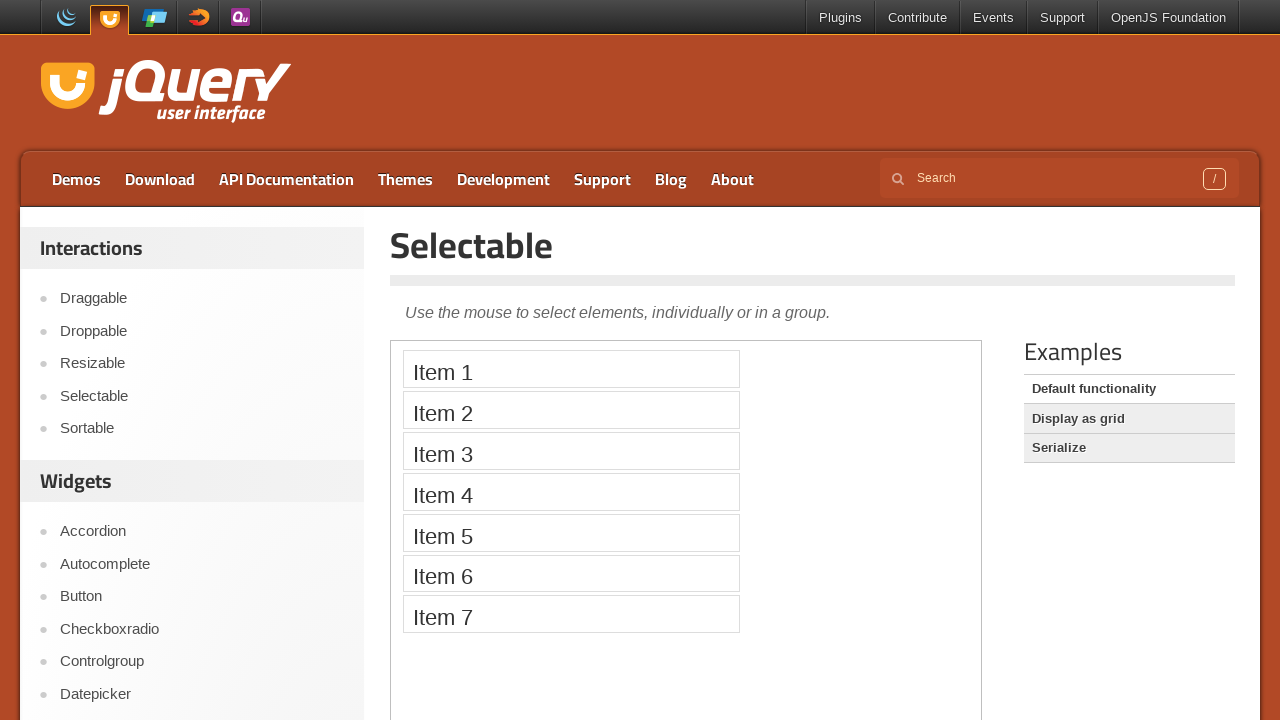

Located demo iframe for jQuery UI selectable widget
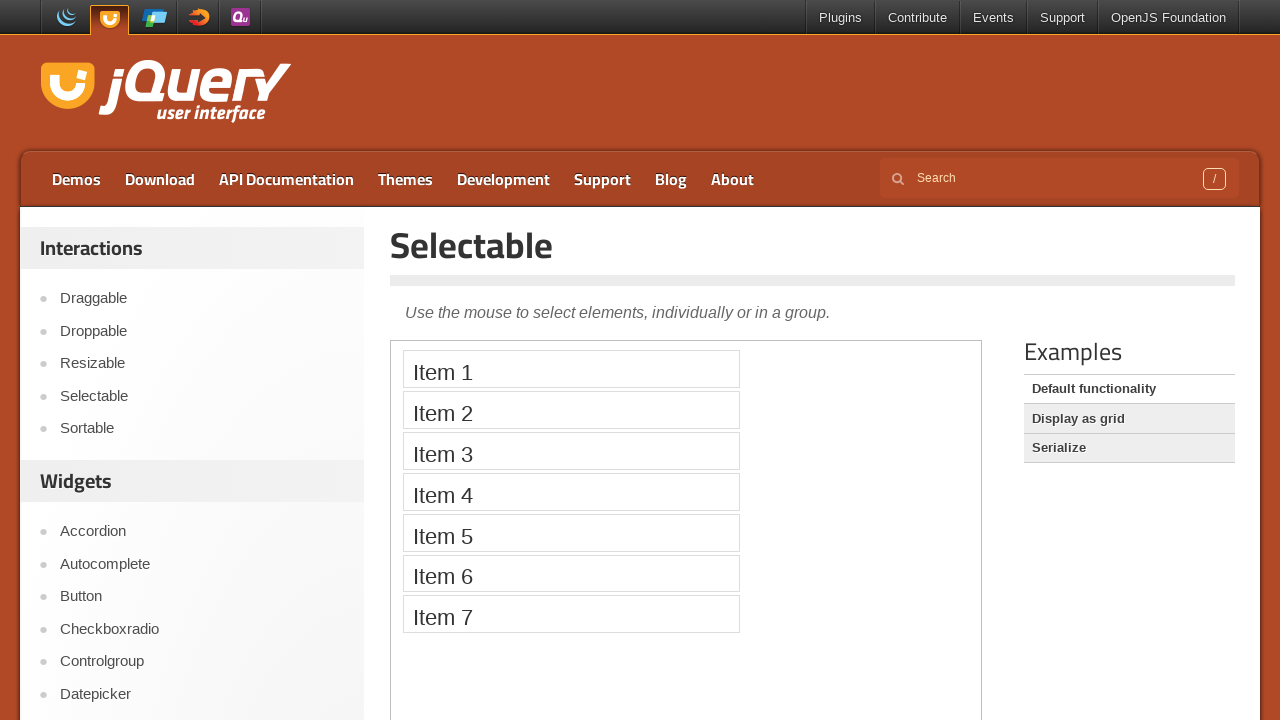

Located Item 1 element in iframe
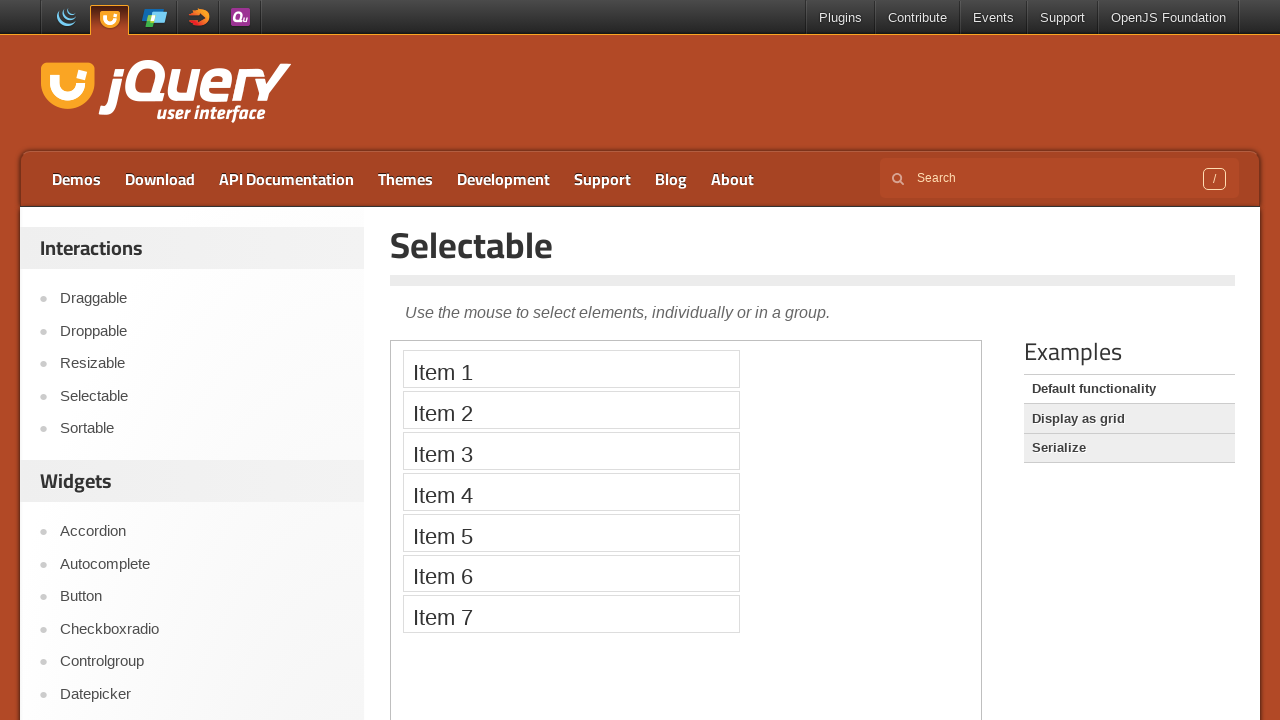

Located Item 3 element in iframe
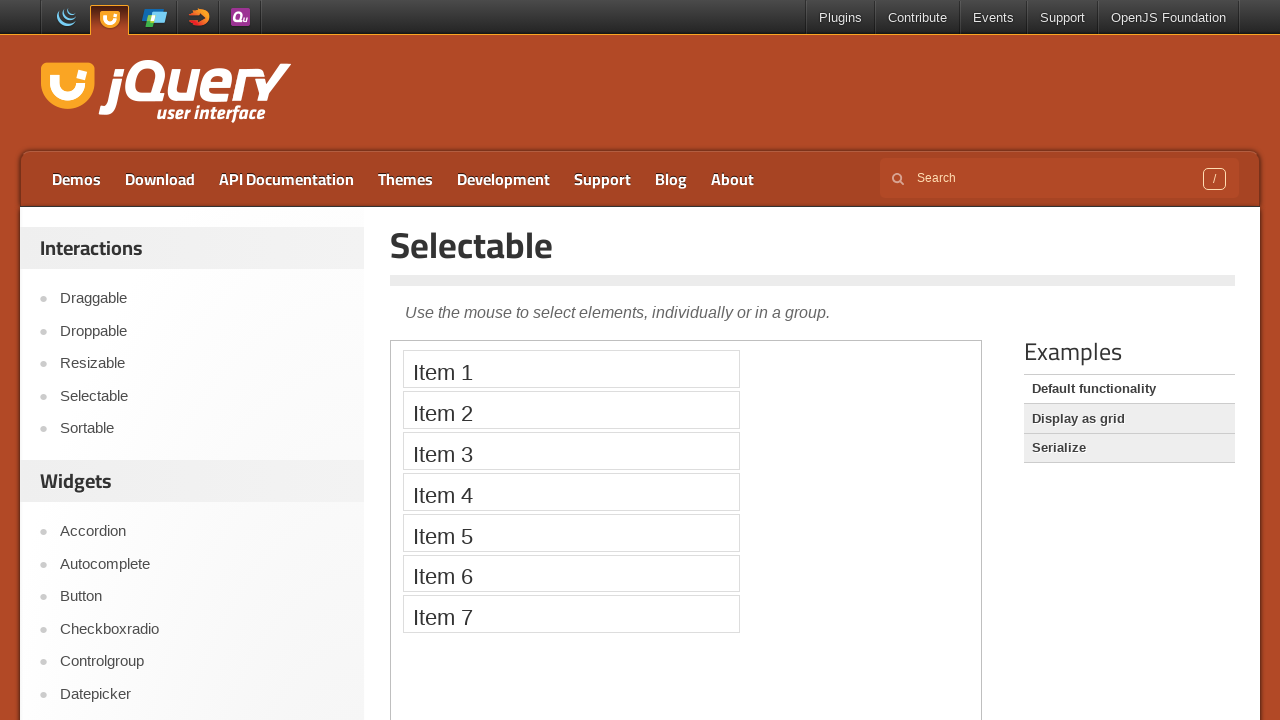

Located Item 5 element in iframe
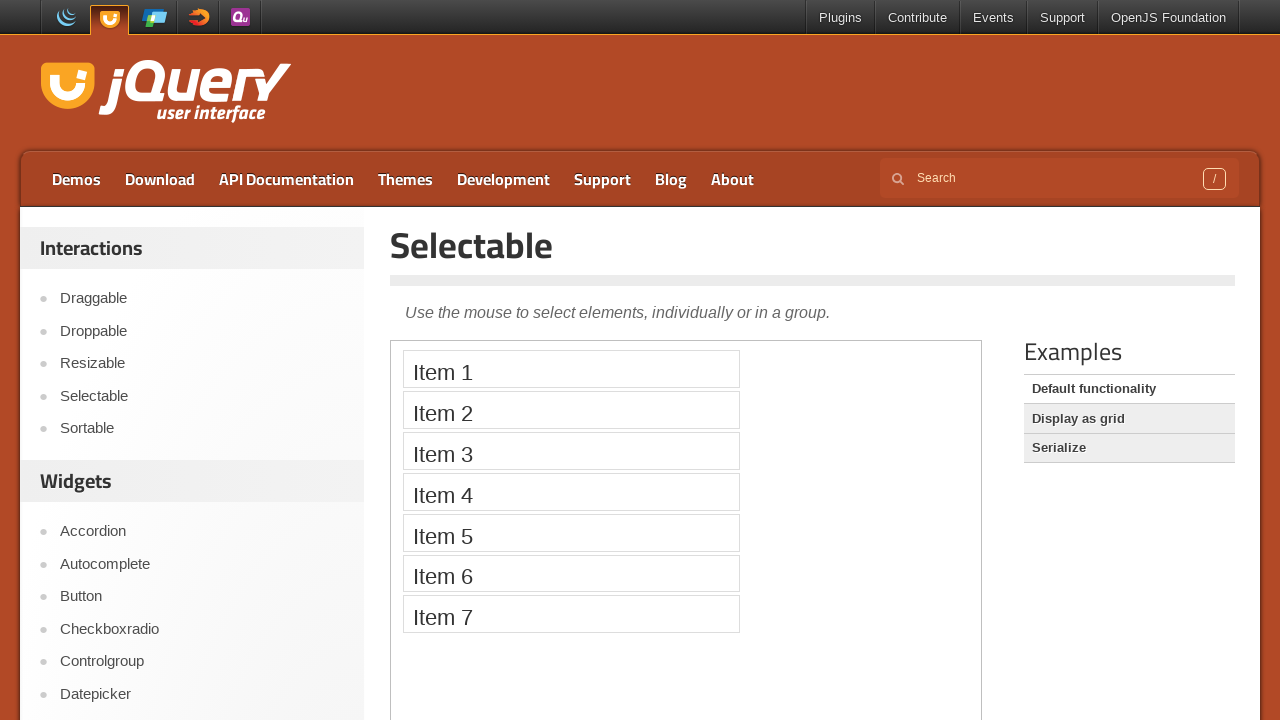

Pressed and held Control key
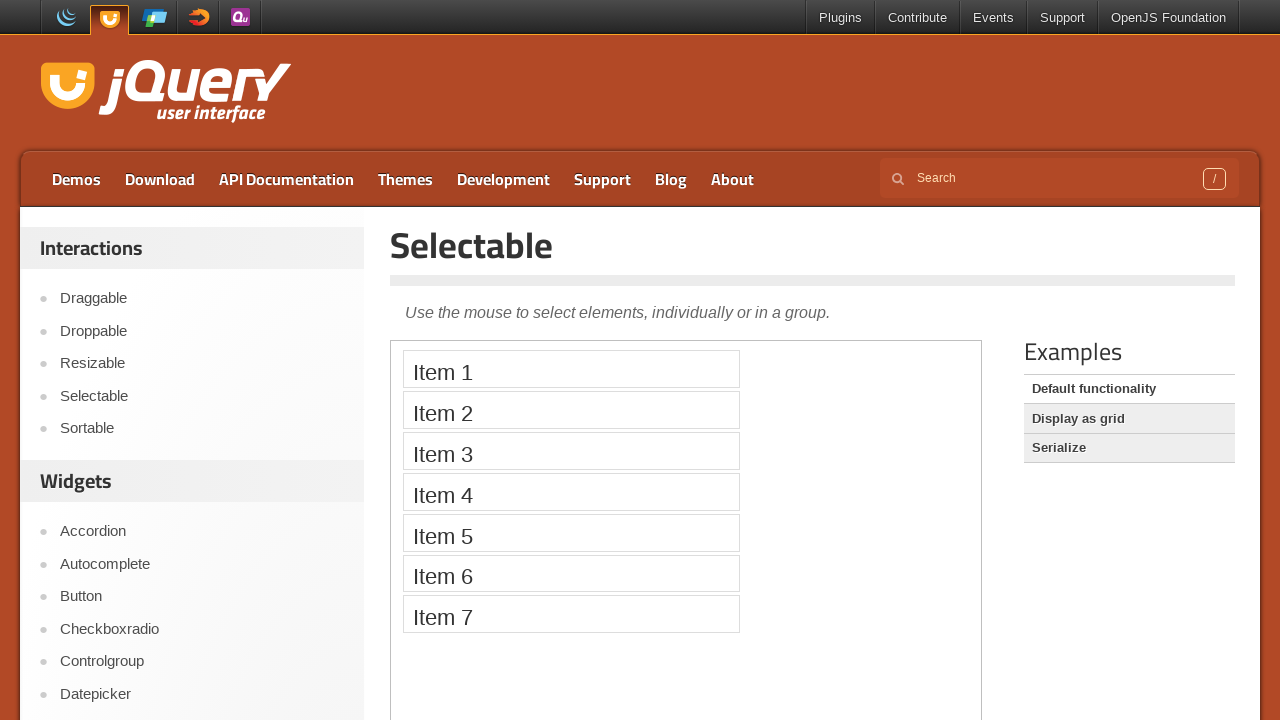

Clicked Item 1 while holding Control key at (571, 369) on iframe.demo-frame >> internal:control=enter-frame >> li:has-text('Item 1')
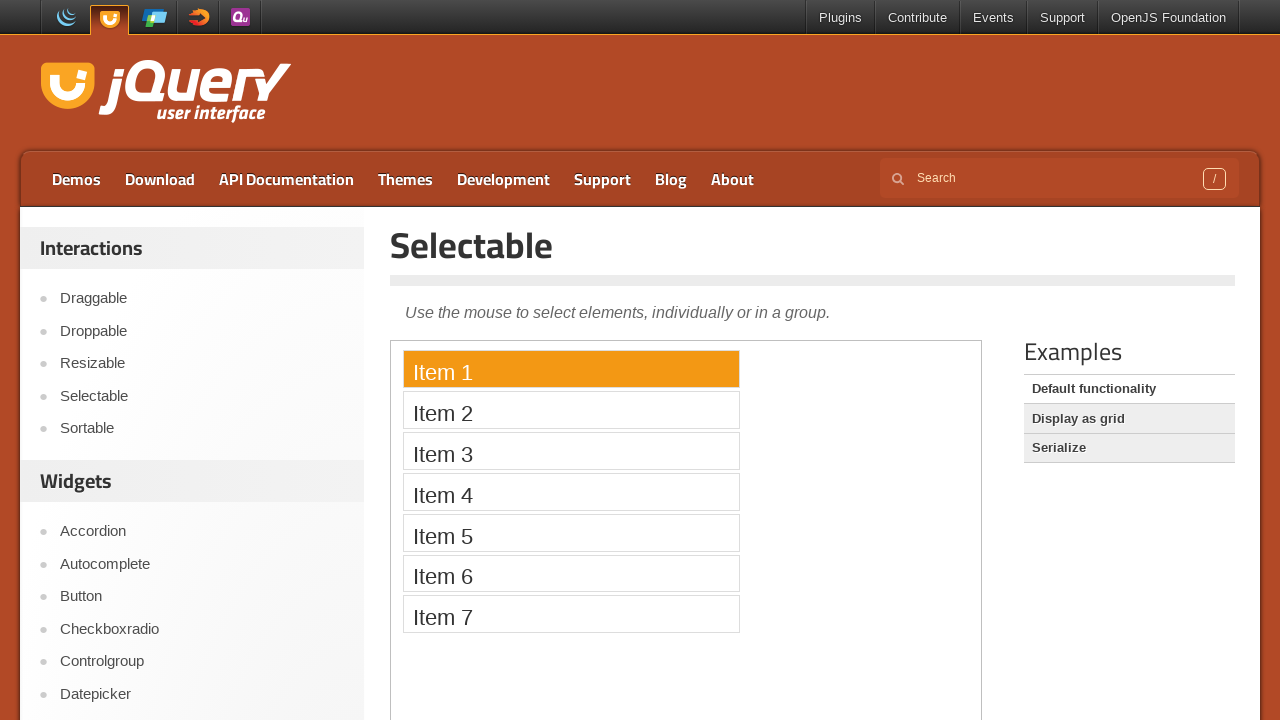

Clicked Item 3 while holding Control key at (571, 451) on iframe.demo-frame >> internal:control=enter-frame >> li:has-text('Item 3')
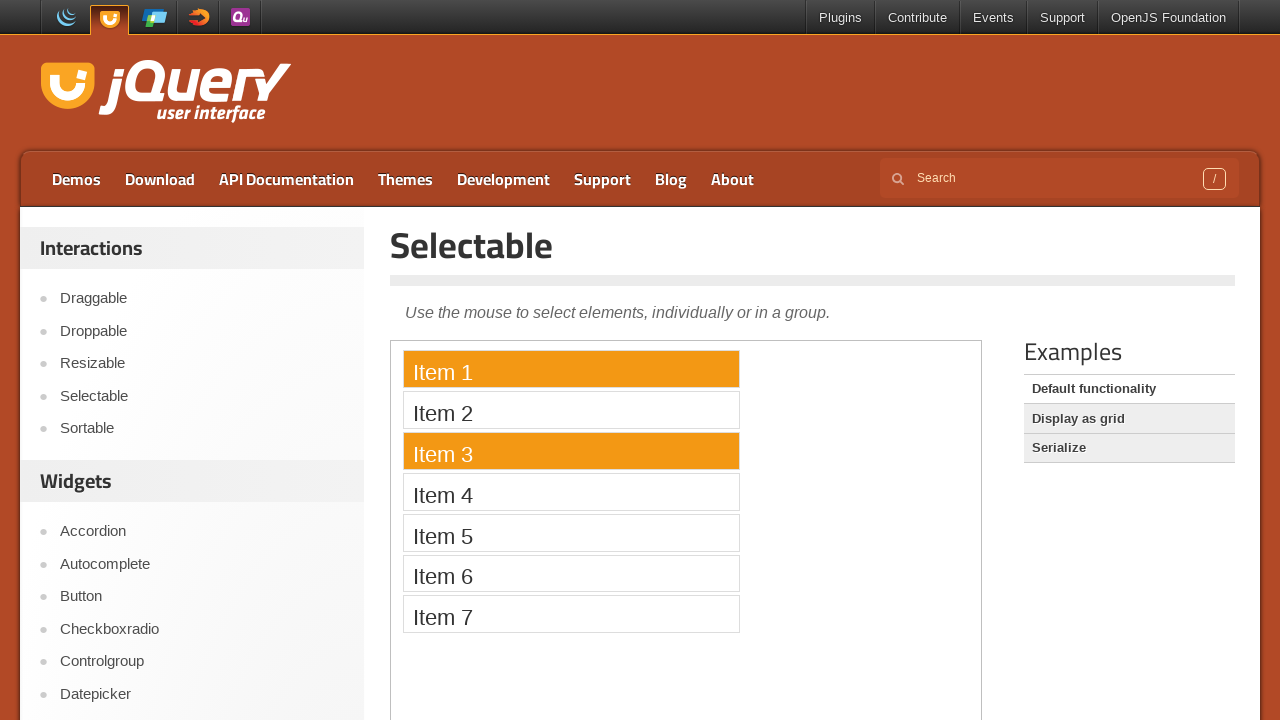

Clicked Item 5 while holding Control key at (571, 532) on iframe.demo-frame >> internal:control=enter-frame >> li:has-text('Item 5')
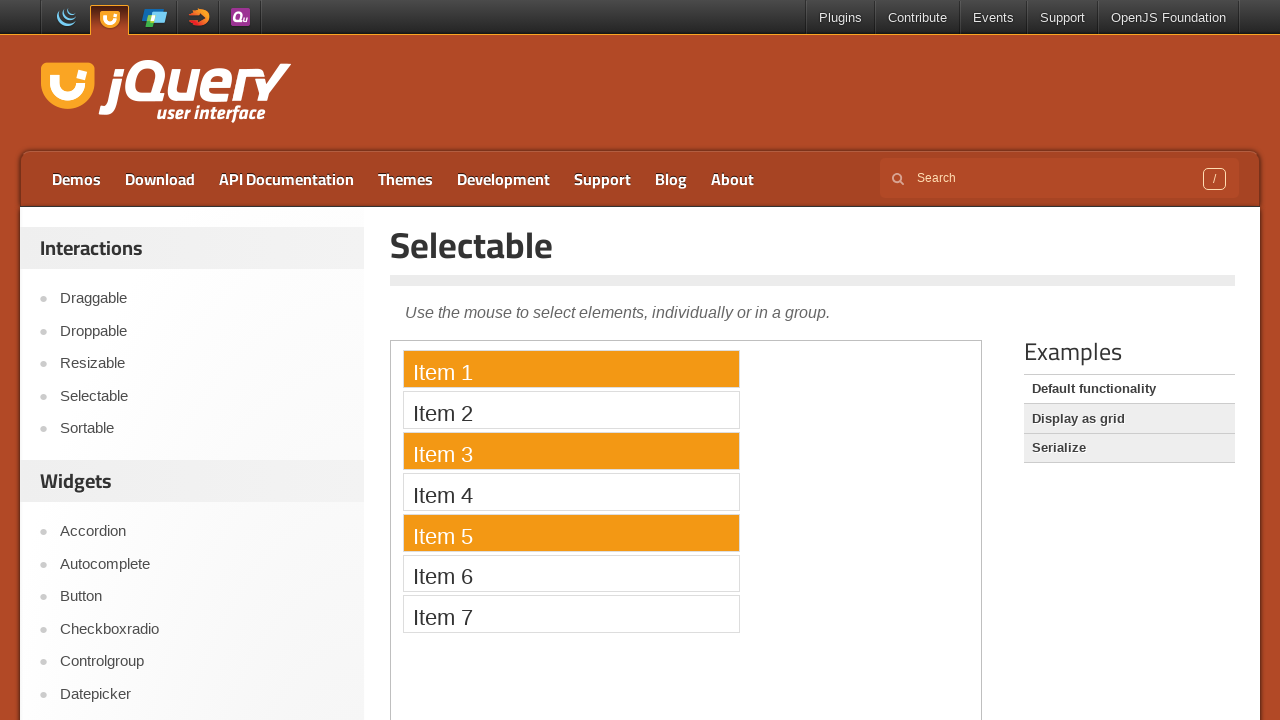

Released Control key after multi-selecting items
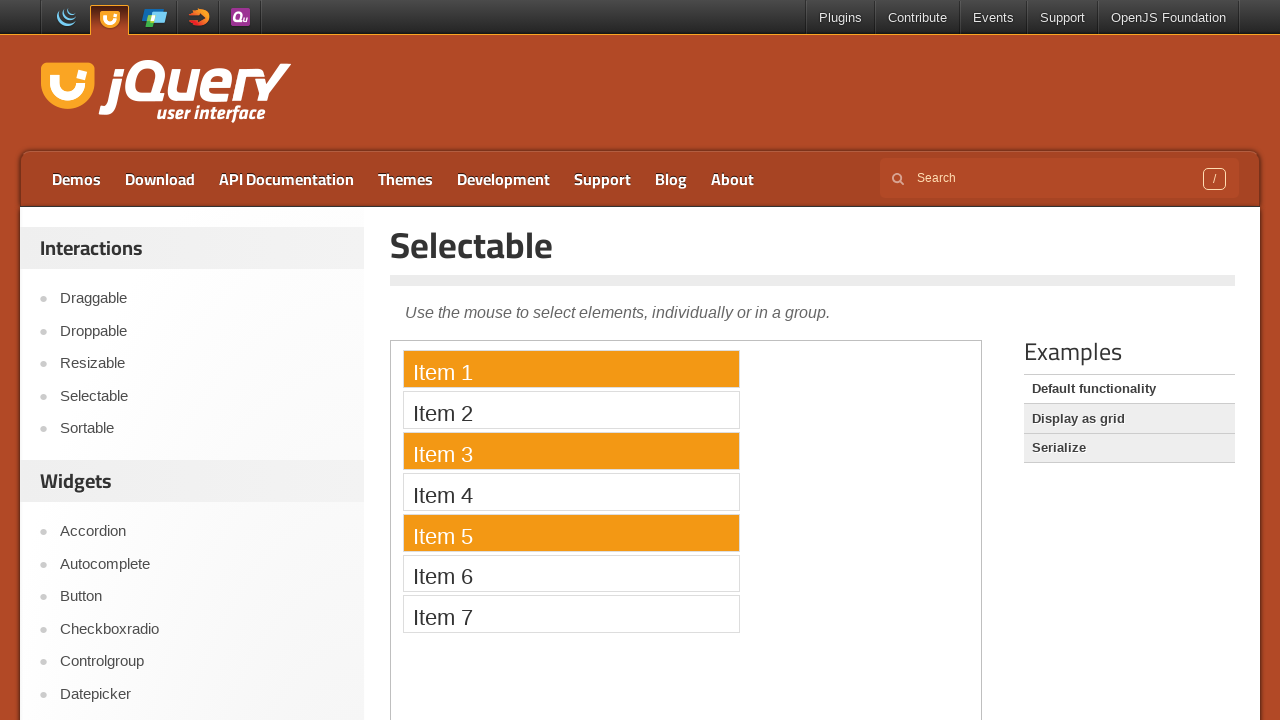

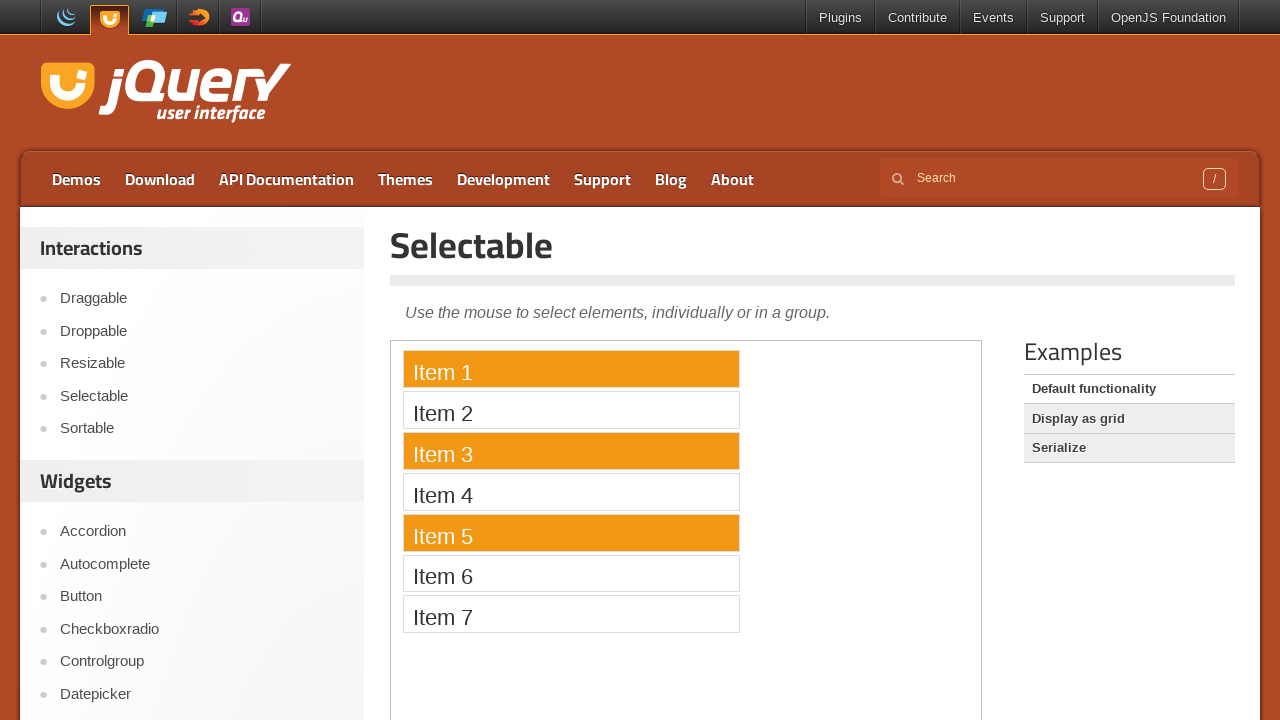